Tests adding todo items by filling the input field and pressing Enter, then verifying the items appear in the list

Starting URL: https://demo.playwright.dev/todomvc

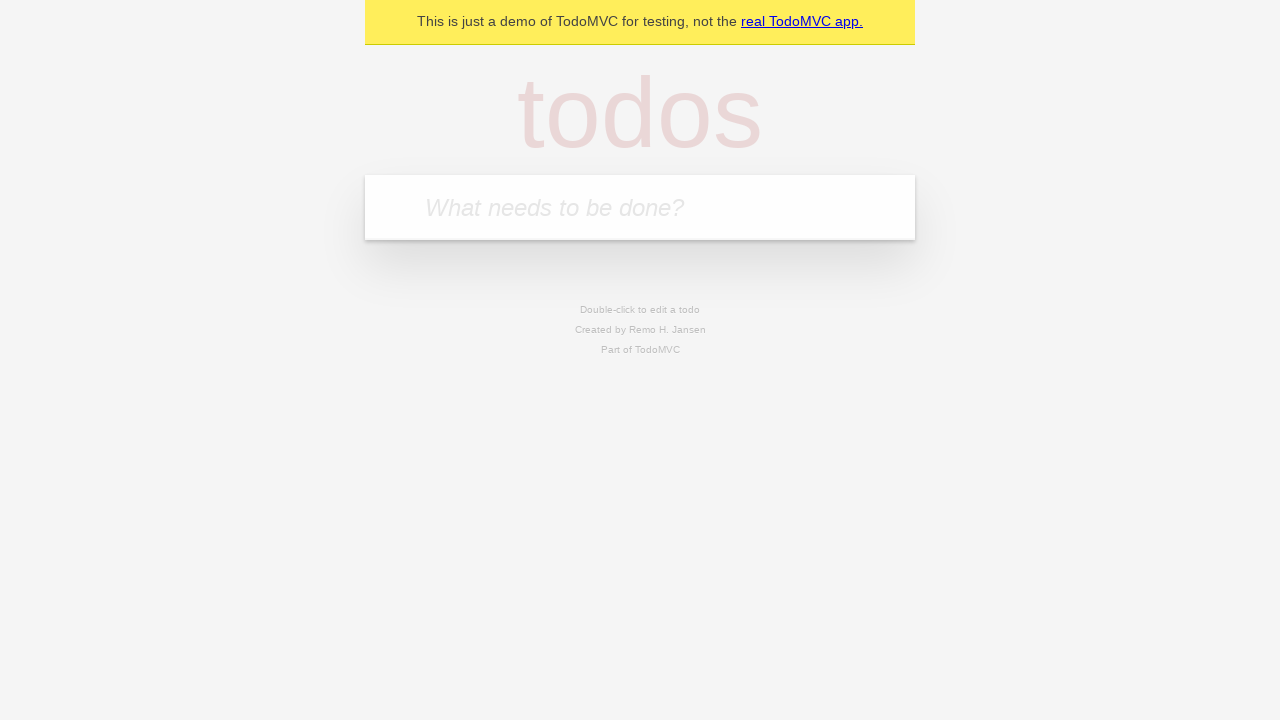

Filled todo input field with 'buy some cheese' on internal:attr=[placeholder="What needs to be done?"i]
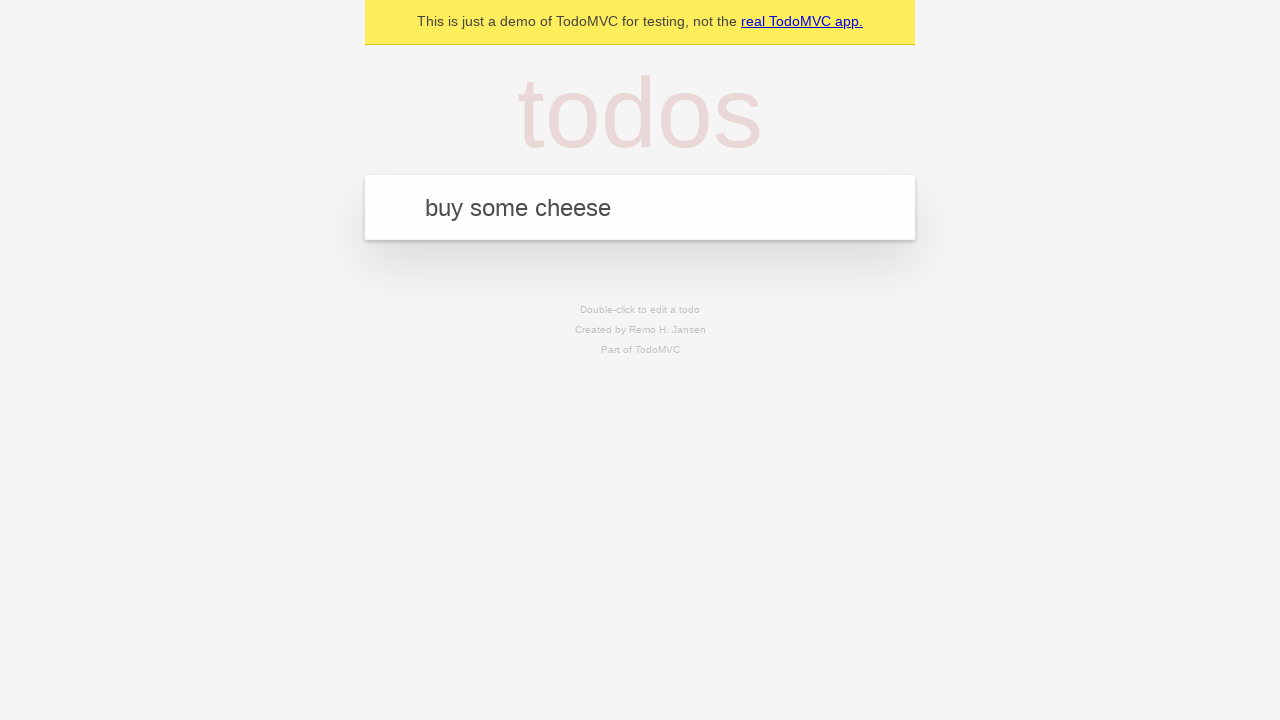

Pressed Enter to add first todo item on internal:attr=[placeholder="What needs to be done?"i]
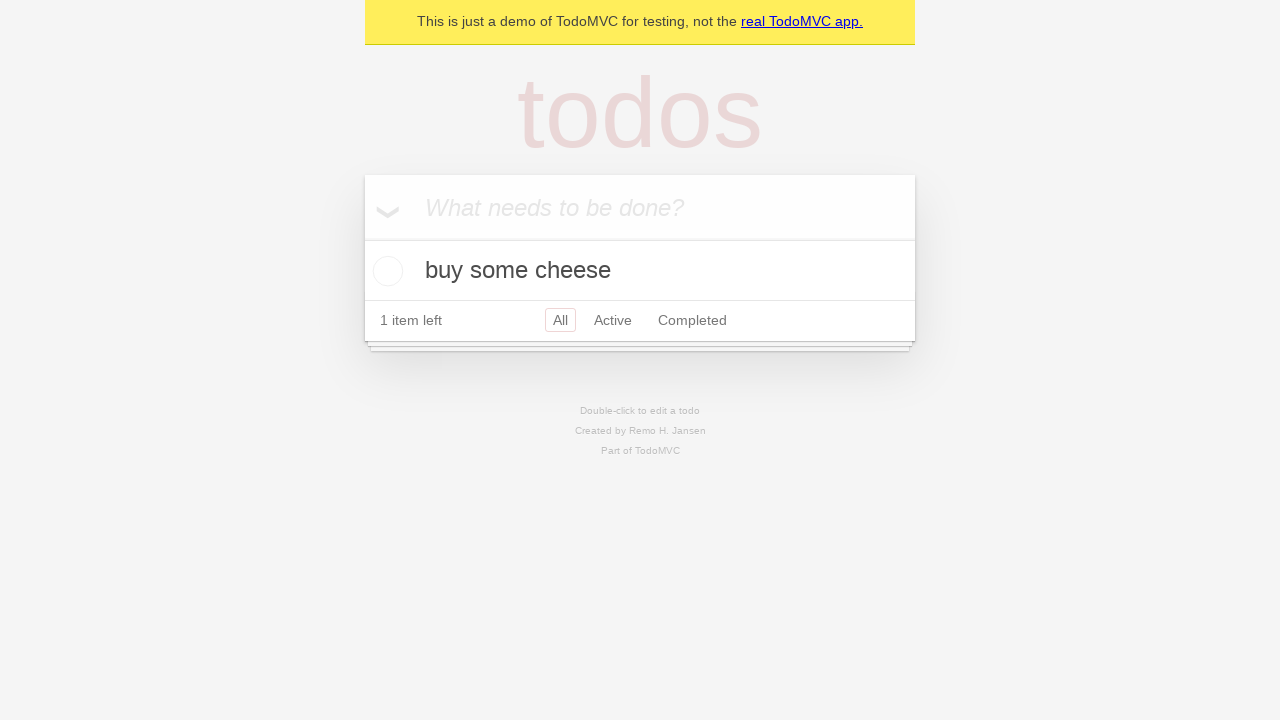

Waited for first todo item to appear in the list
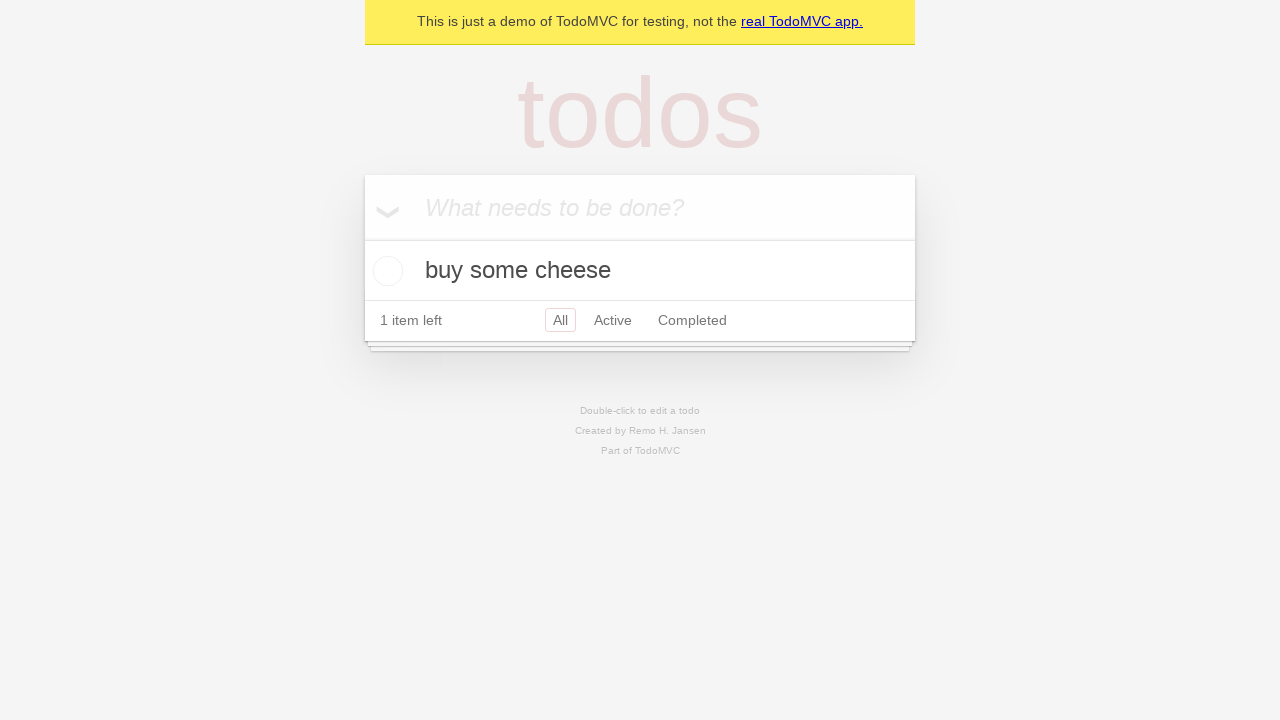

Filled todo input field with 'feed the cat' on internal:attr=[placeholder="What needs to be done?"i]
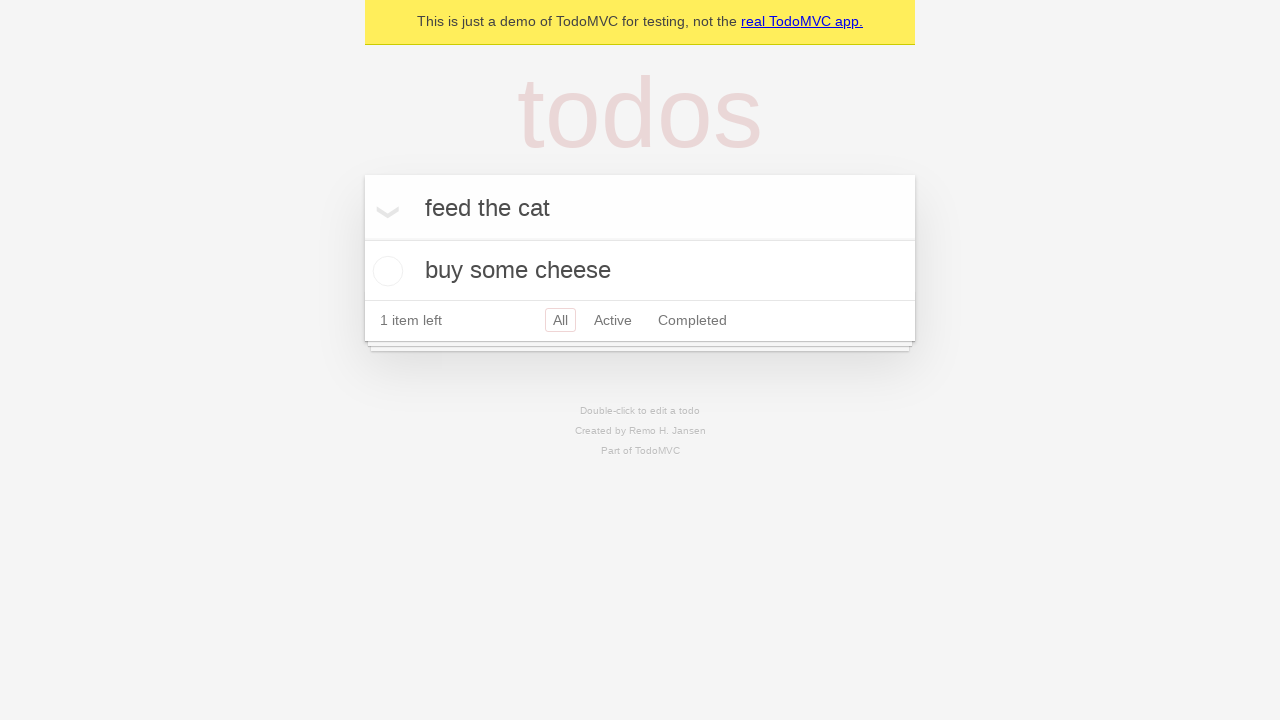

Pressed Enter to add second todo item on internal:attr=[placeholder="What needs to be done?"i]
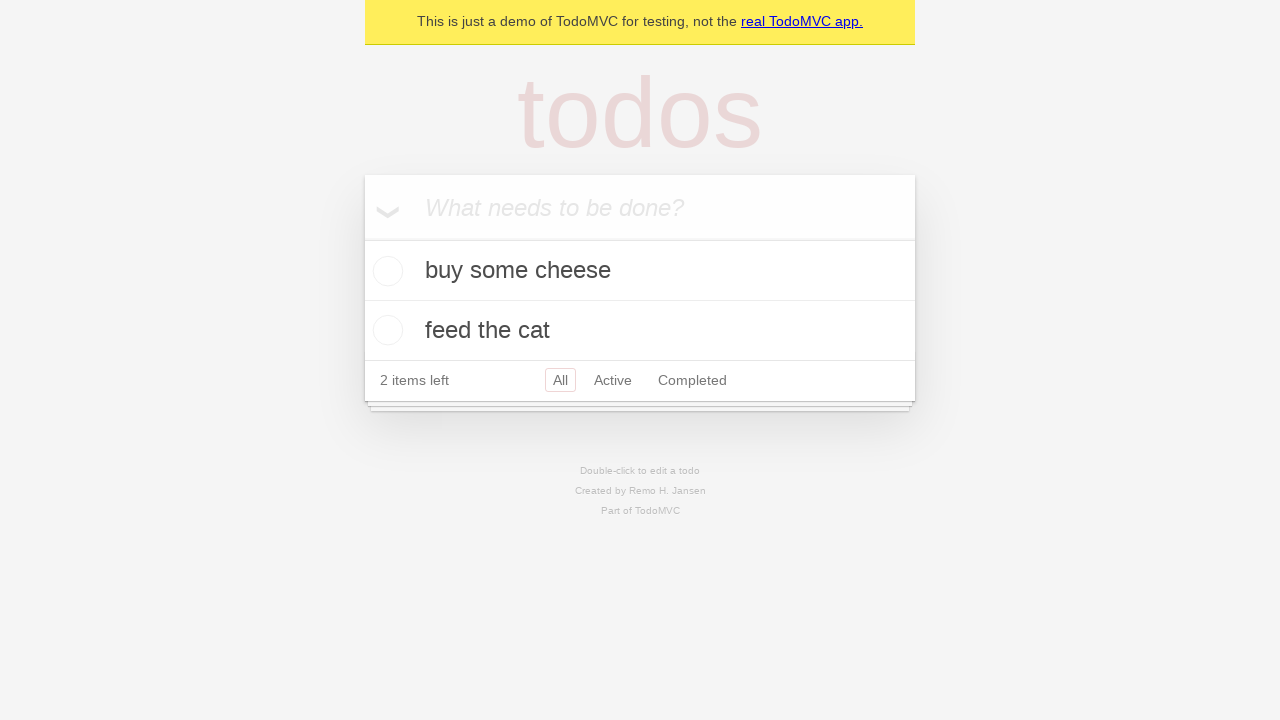

Verified both todo items are present in the list
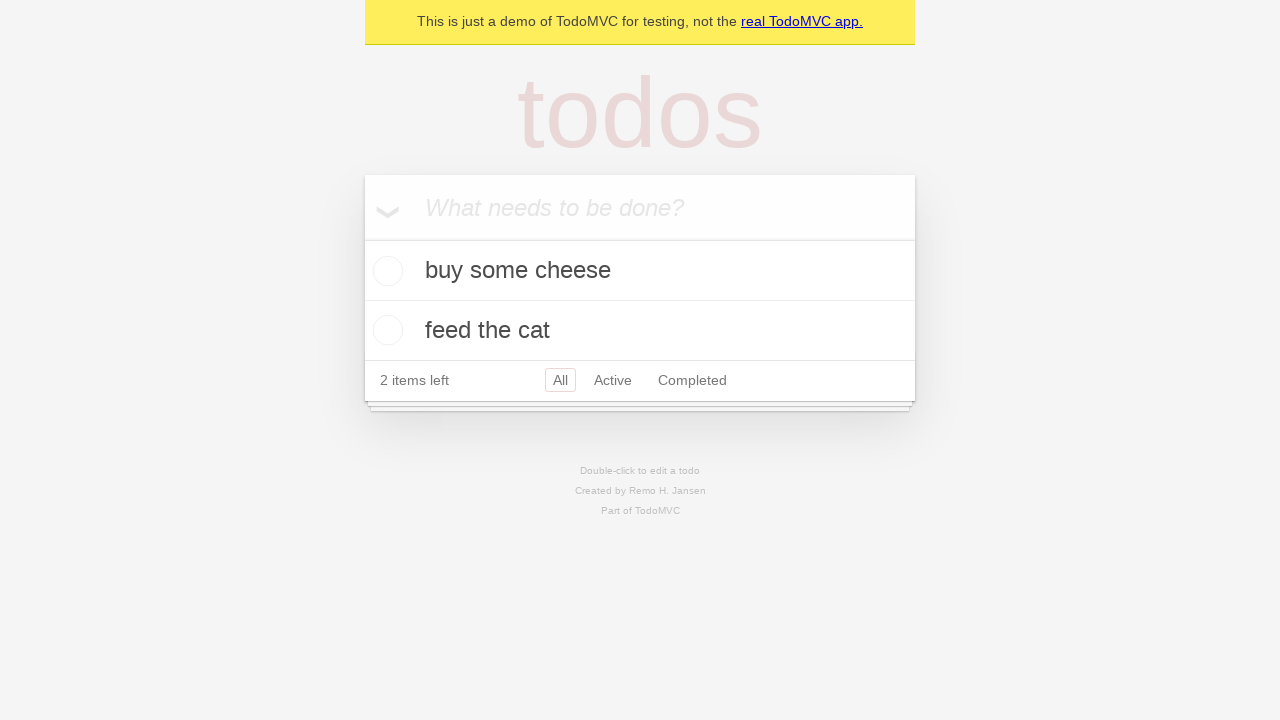

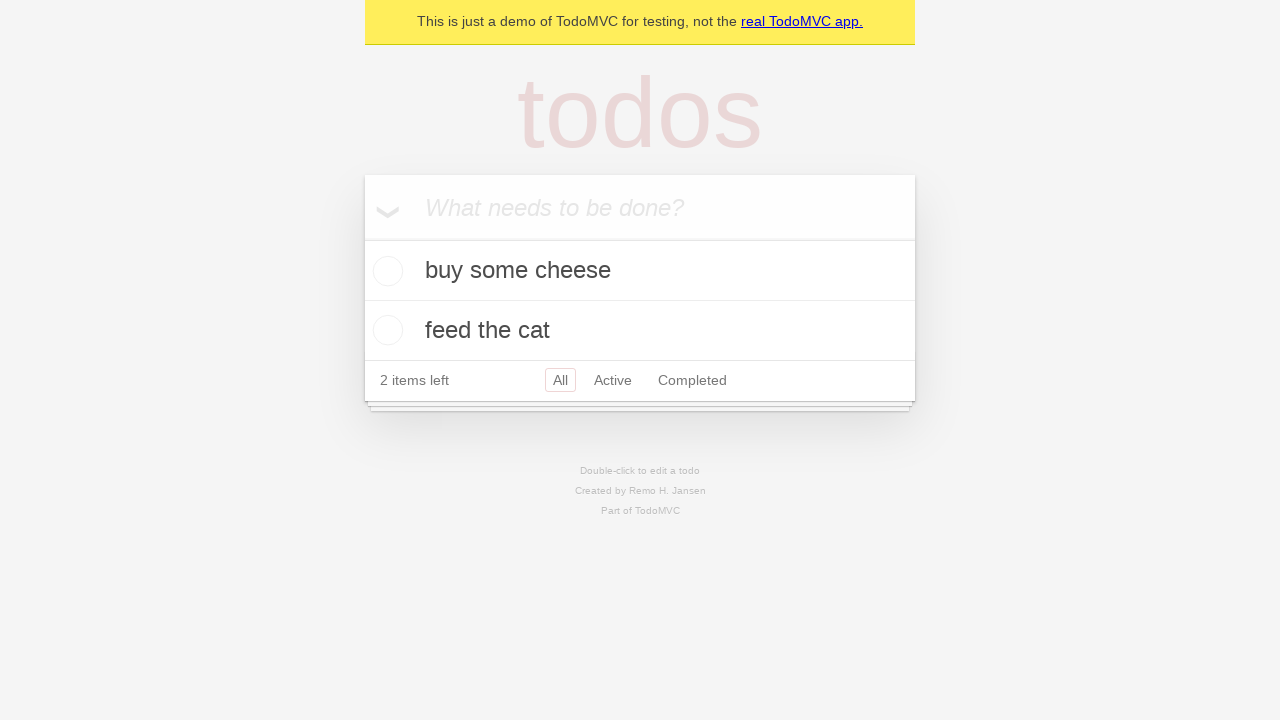